Tests marking all todo items as completed using the toggle all checkbox

Starting URL: https://demo.playwright.dev/todomvc

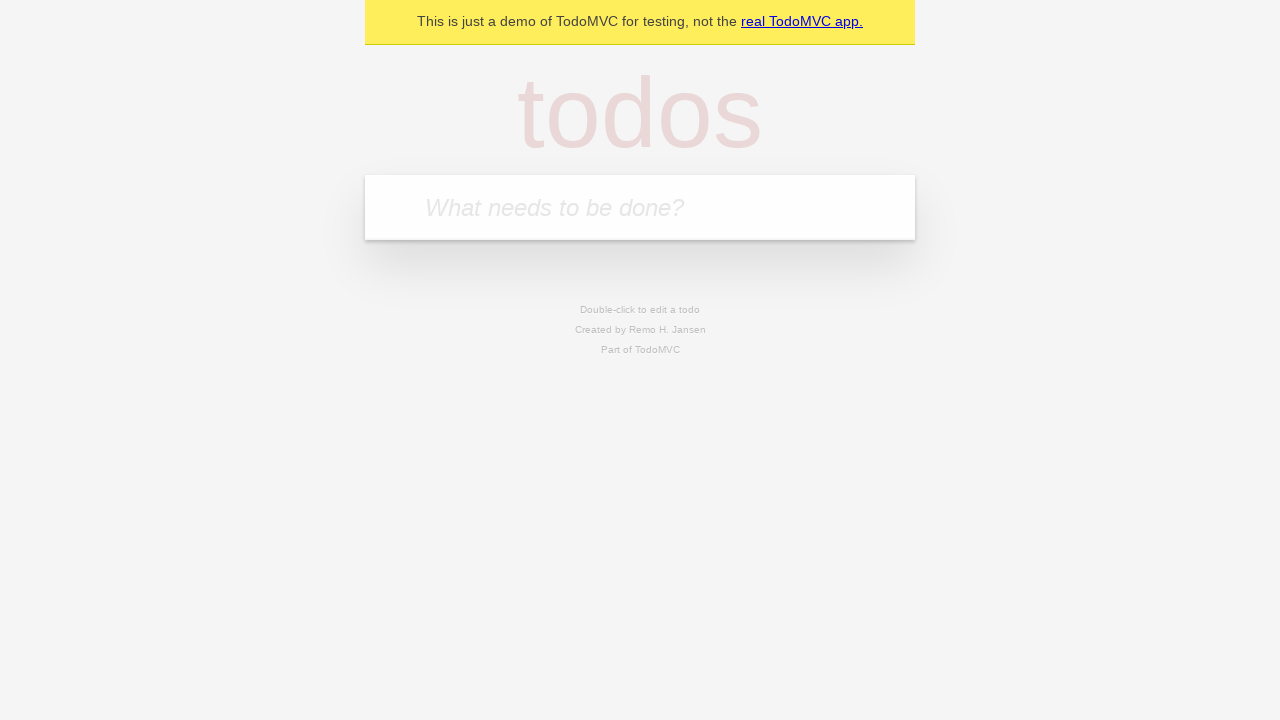

Filled todo input with 'buy some cheese' on internal:attr=[placeholder="What needs to be done?"i]
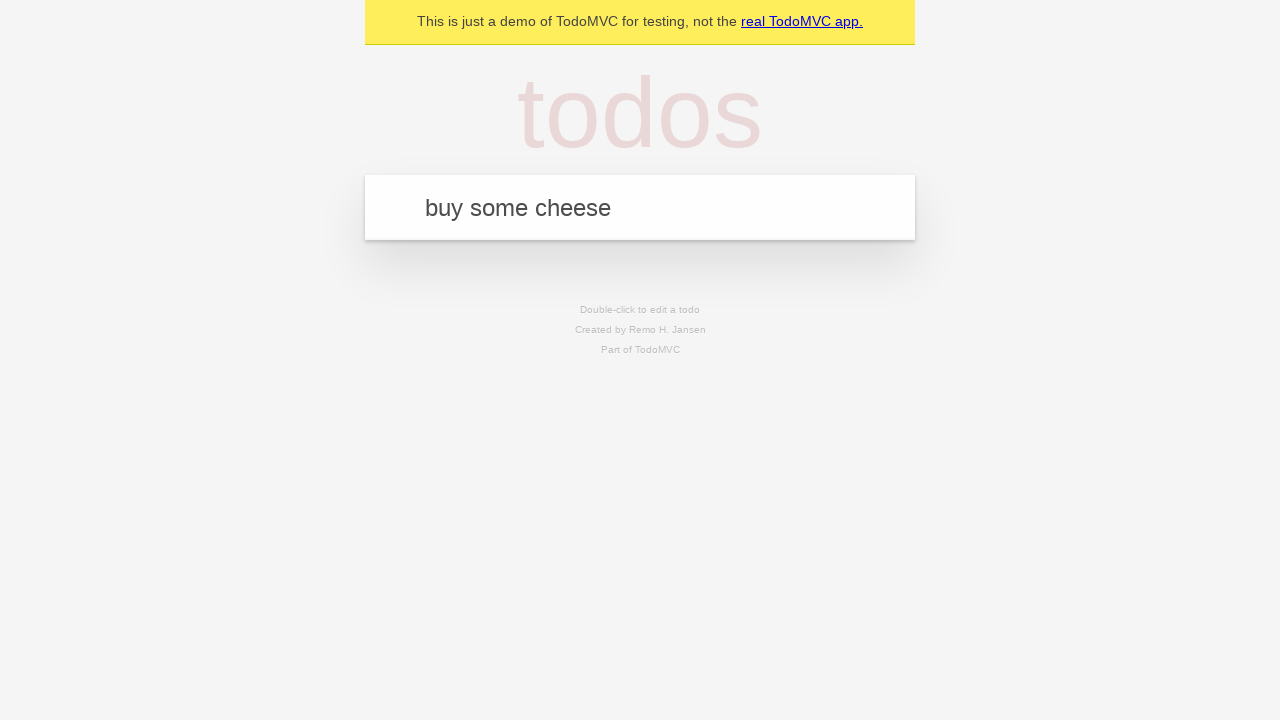

Pressed Enter to add 'buy some cheese' todo on internal:attr=[placeholder="What needs to be done?"i]
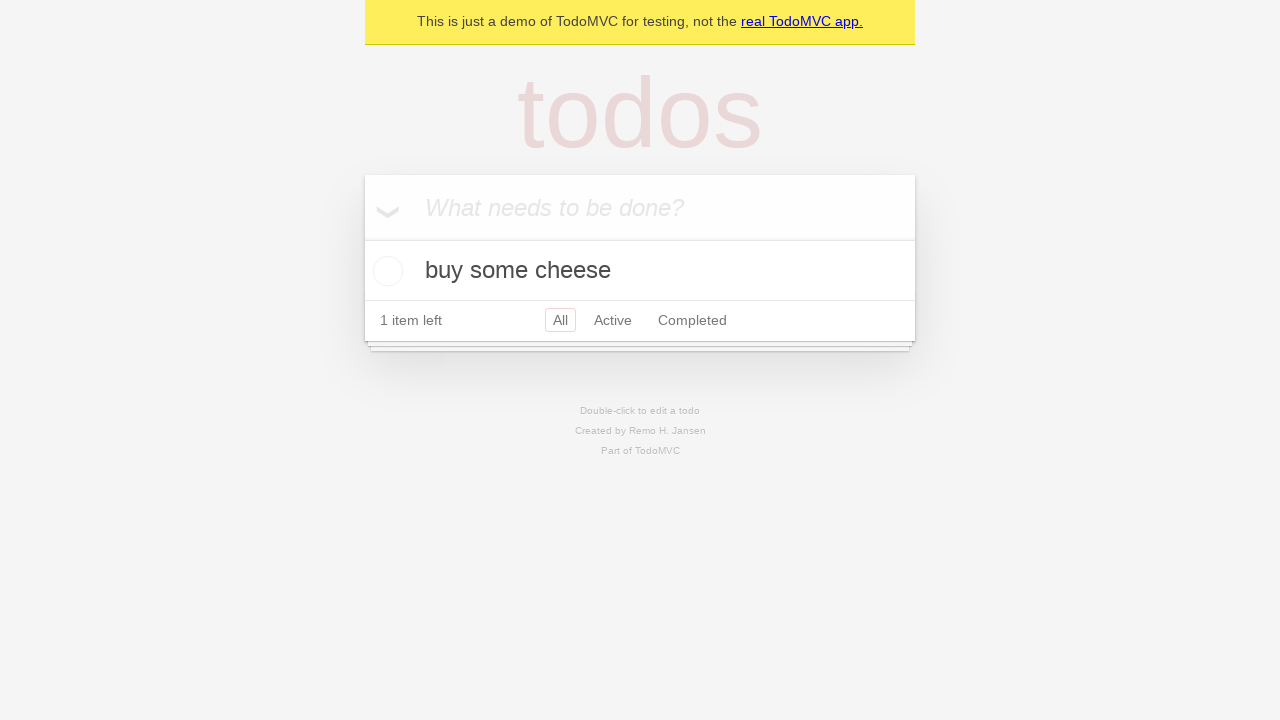

Filled todo input with 'feed the cat' on internal:attr=[placeholder="What needs to be done?"i]
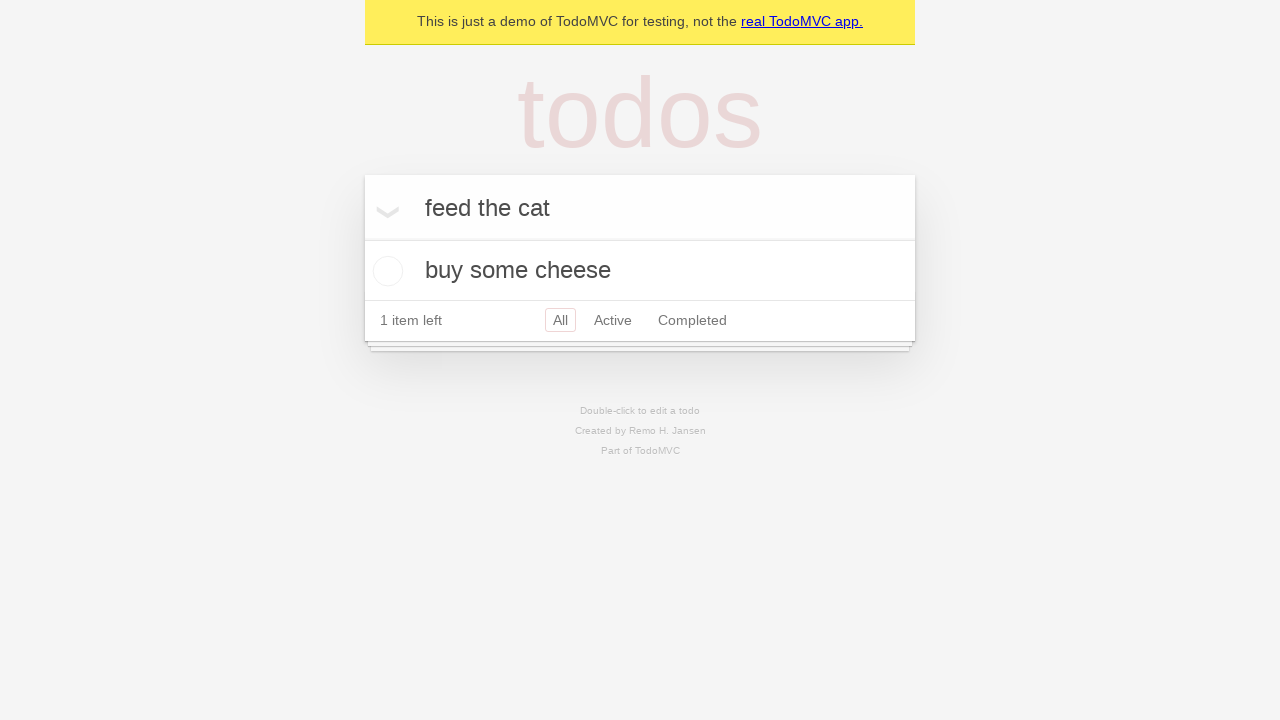

Pressed Enter to add 'feed the cat' todo on internal:attr=[placeholder="What needs to be done?"i]
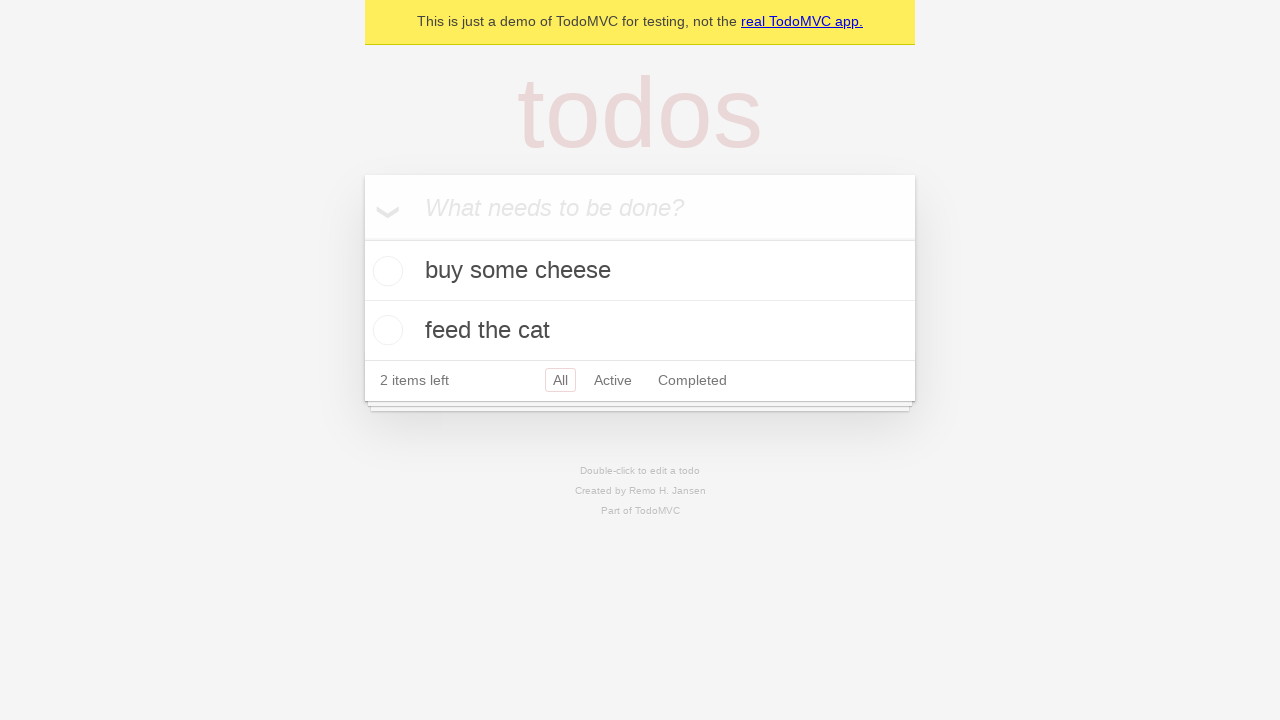

Filled todo input with 'book a doctors appointment' on internal:attr=[placeholder="What needs to be done?"i]
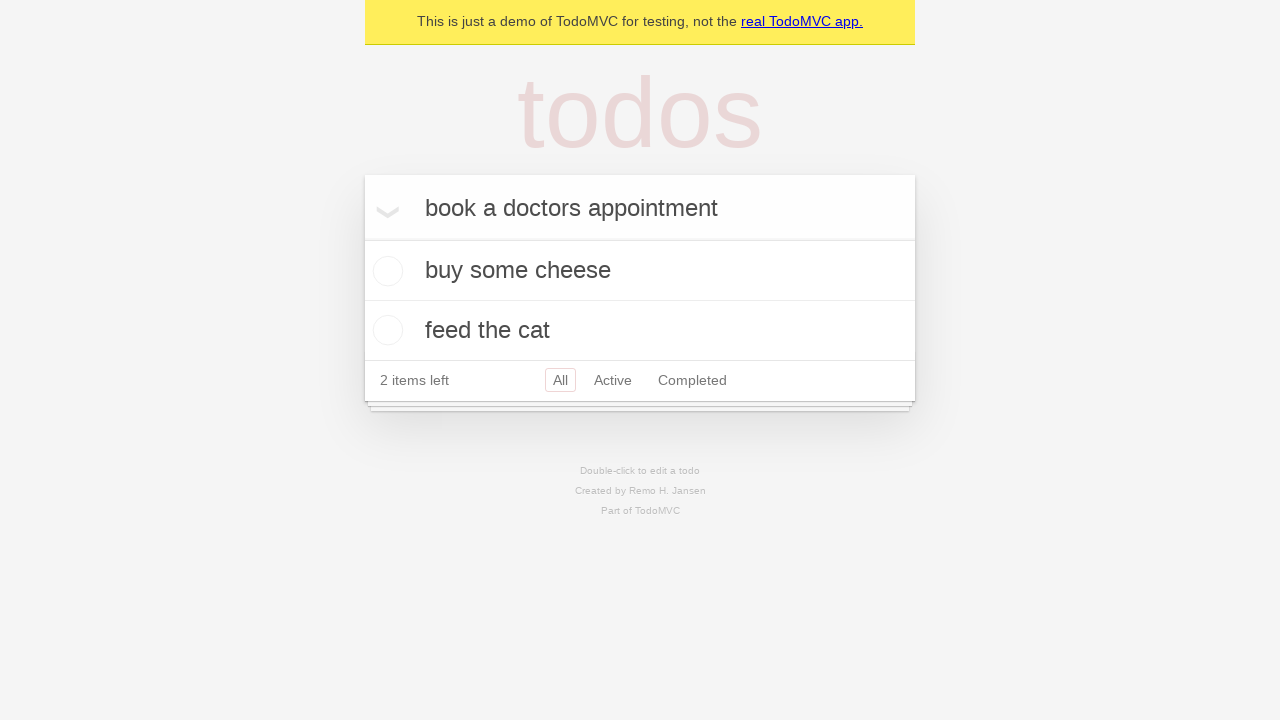

Pressed Enter to add 'book a doctors appointment' todo on internal:attr=[placeholder="What needs to be done?"i]
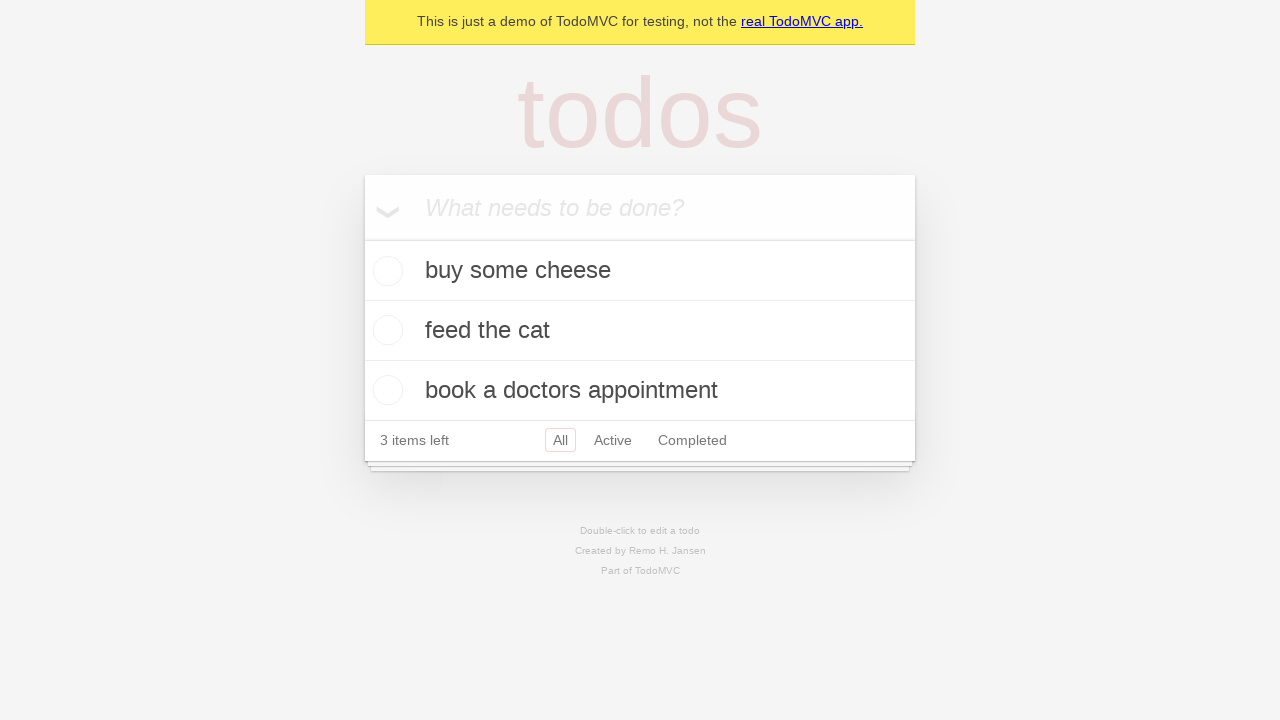

Checked 'Mark all as complete' checkbox to toggle all todos as completed at (362, 238) on internal:label="Mark all as complete"i
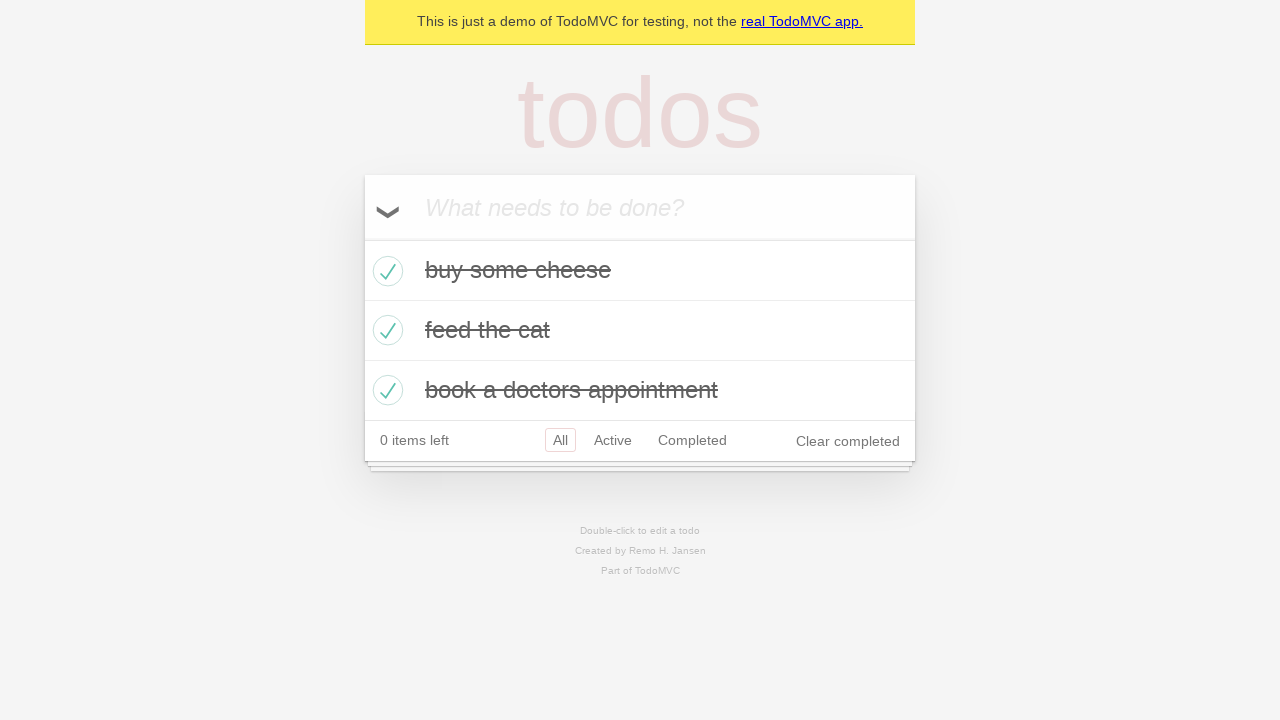

Waited for all todo items to display completed state
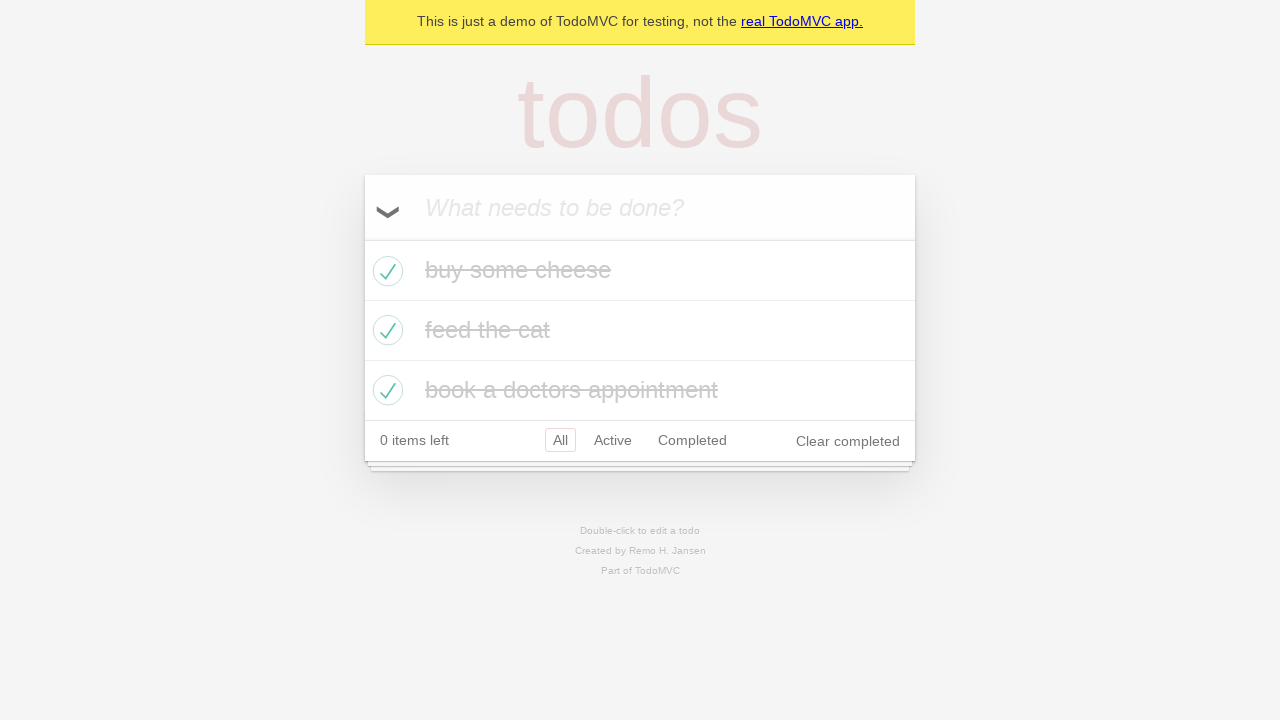

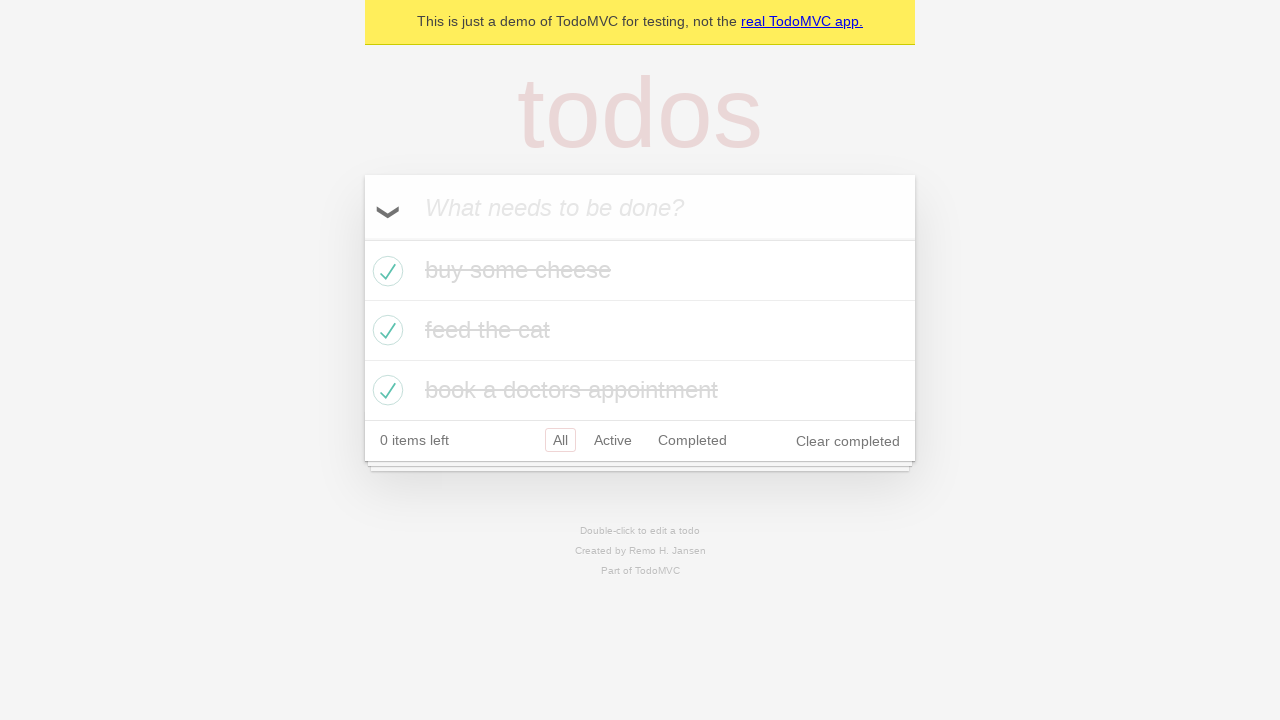